Fills out a basic form with name, address, email and password fields and submits it

Starting URL: https://automationfc.github.io/basic-form/

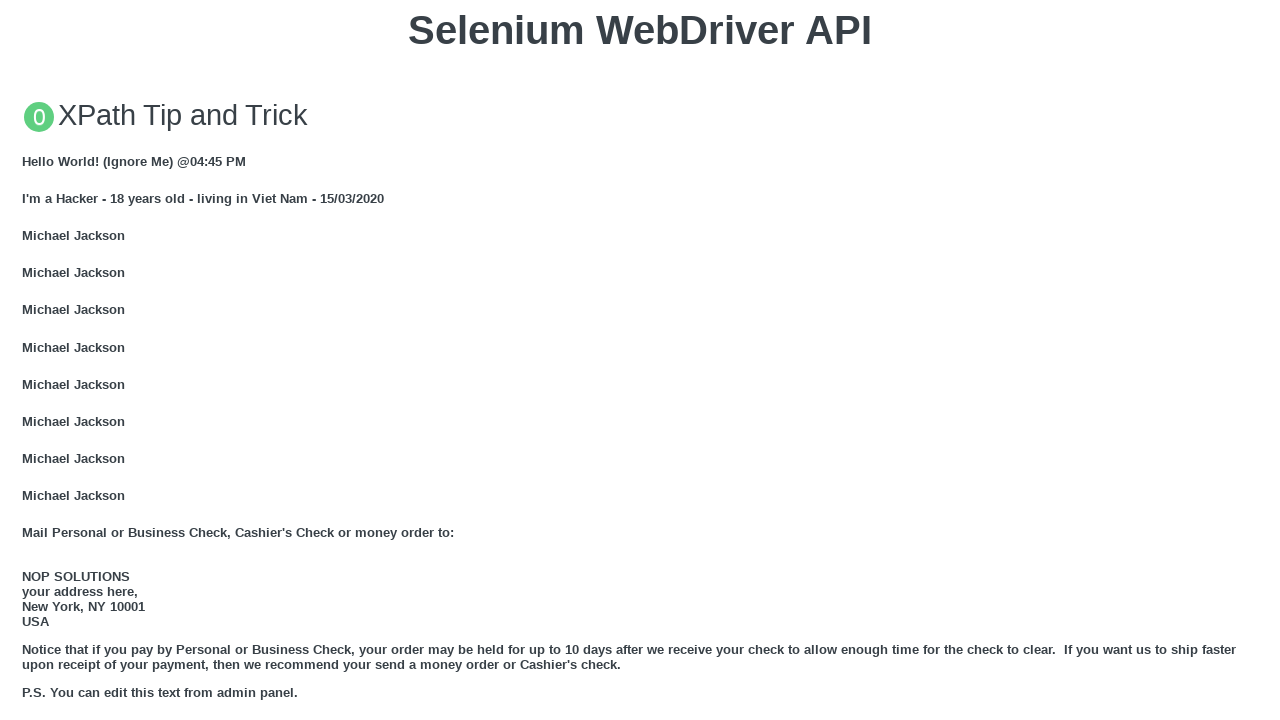

Filled name field with 'John Smith' on #name
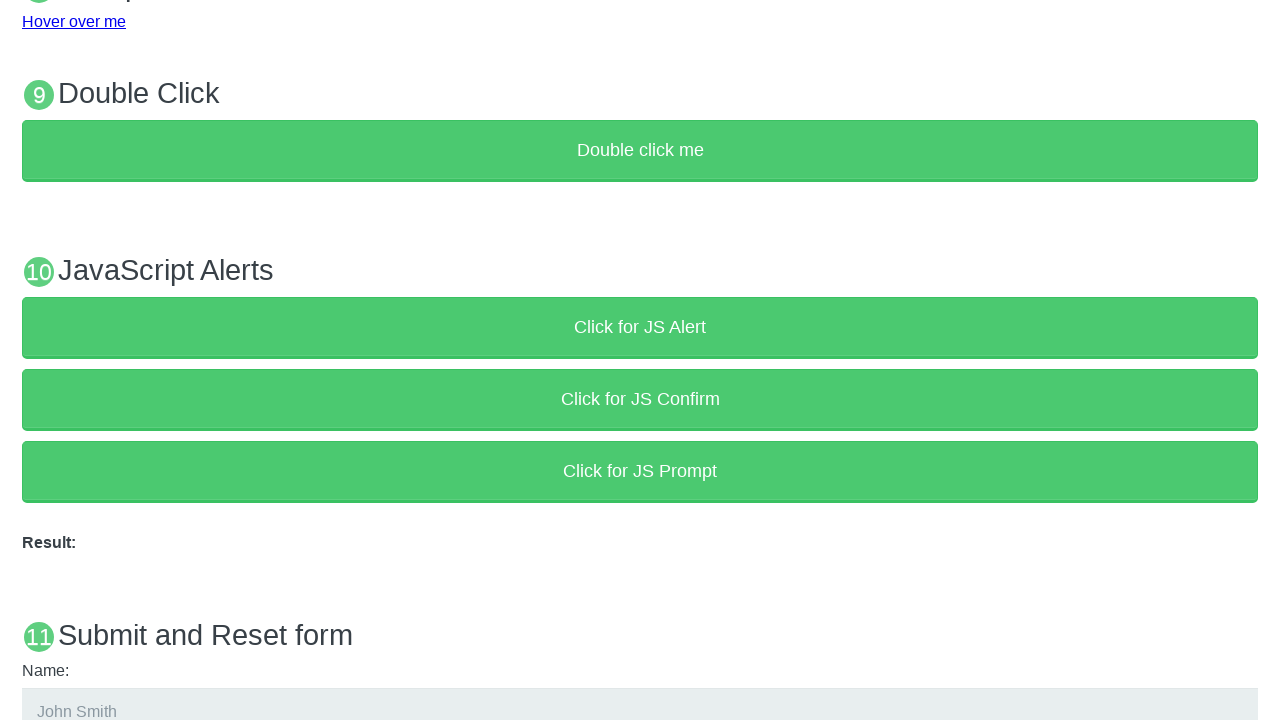

Filled address field with '123 Main Street, New York' on #address
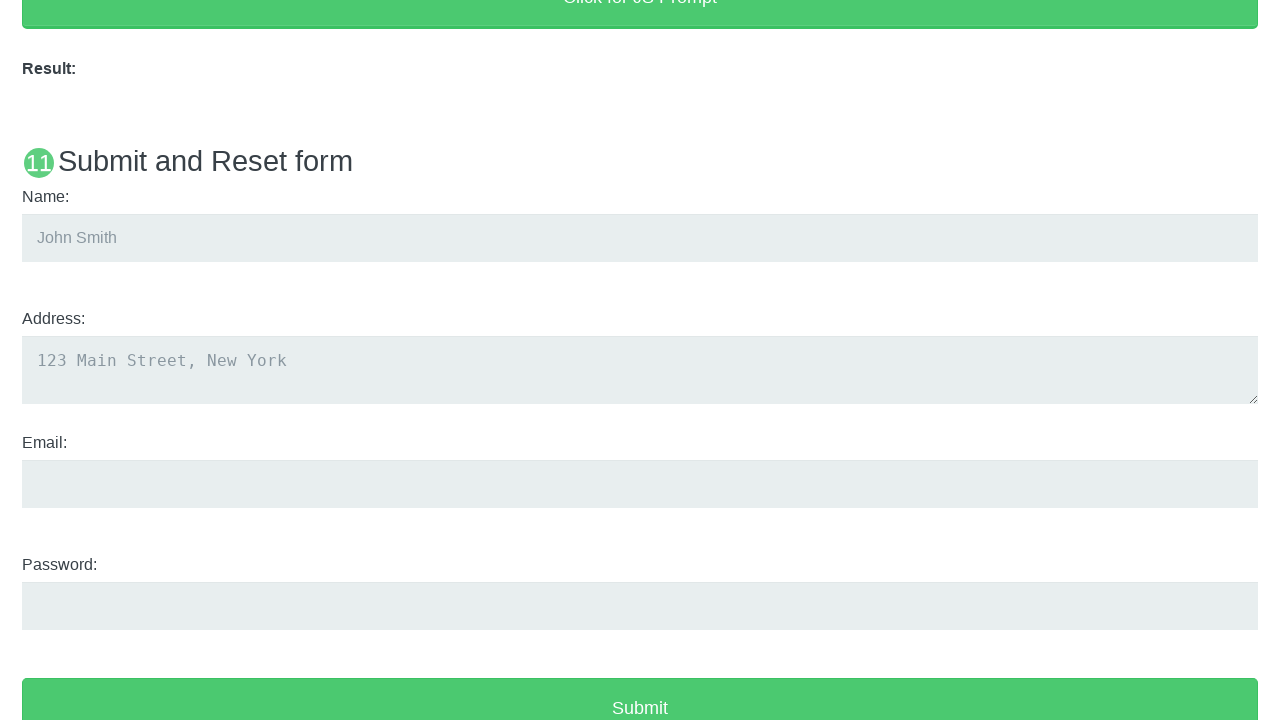

Filled email field with 'john.smith@example.com' on #email
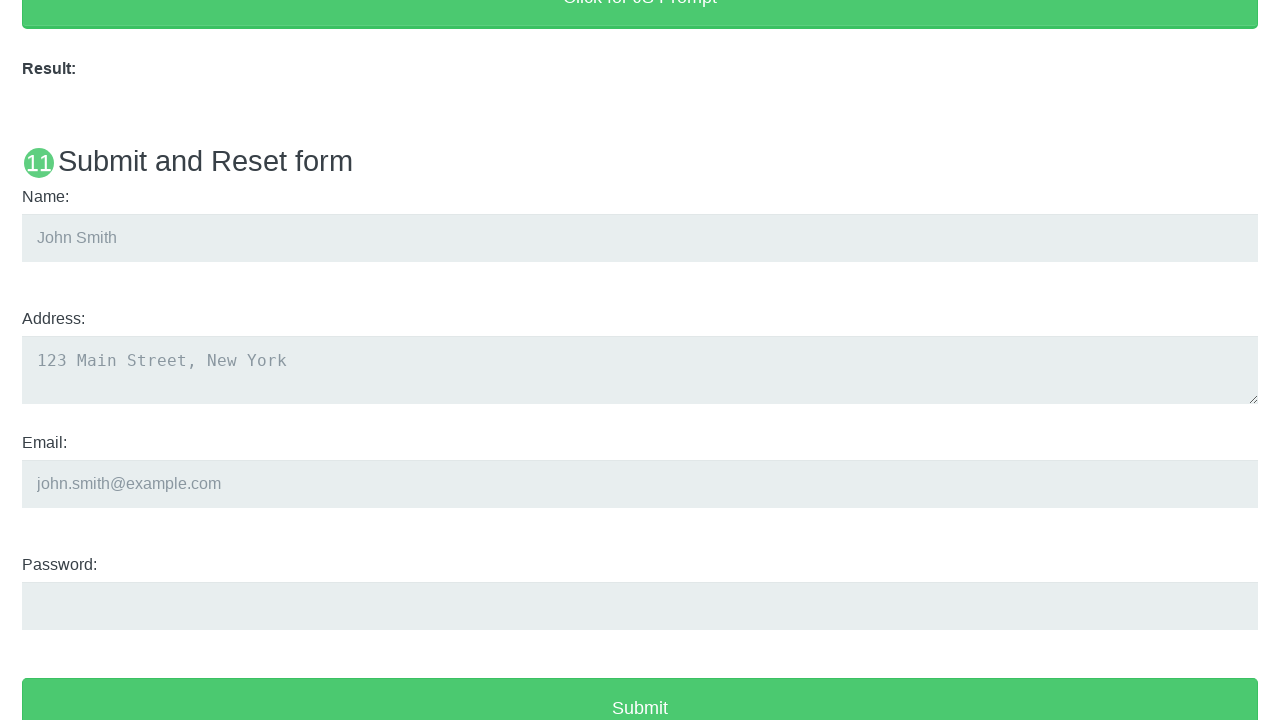

Filled password field with 'Pass123456' on #password
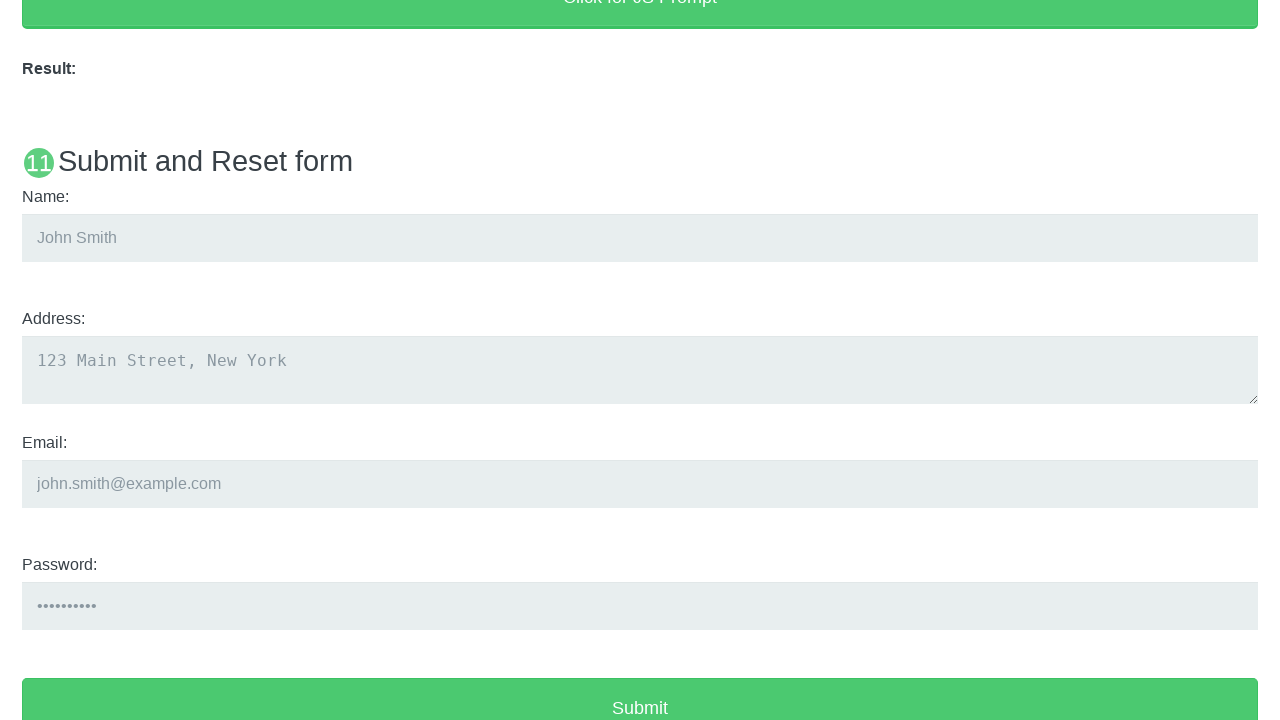

Submitted form by pressing Enter on address field on #address
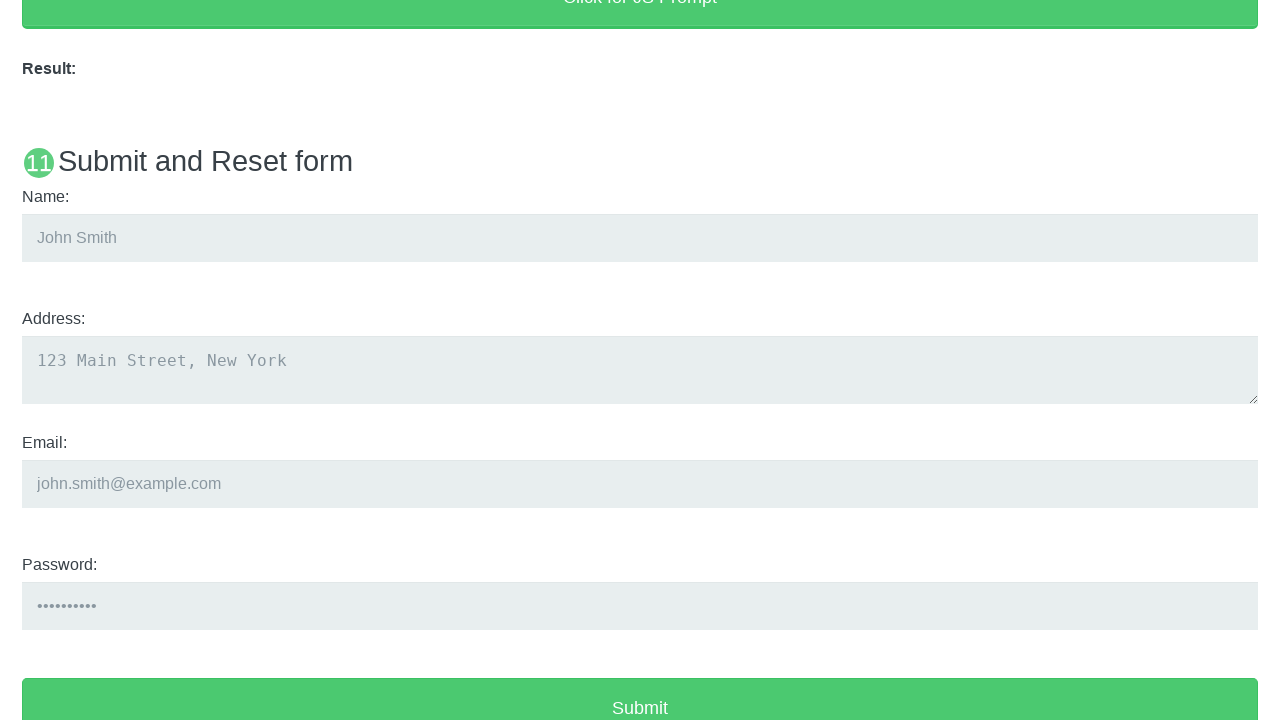

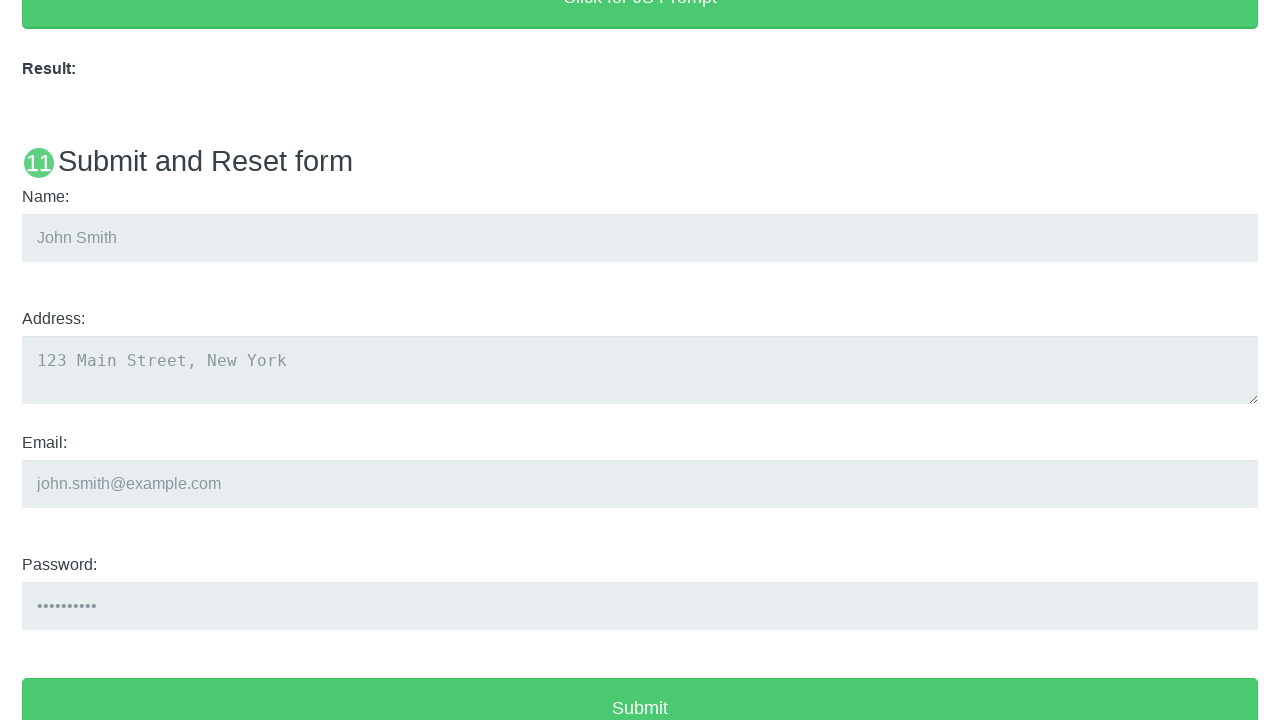